Tests dynamic control enabling and disabling functionality by clicking Enable/Disable buttons and verifying the text field state changes

Starting URL: https://the-internet.herokuapp.com/dynamic_controls

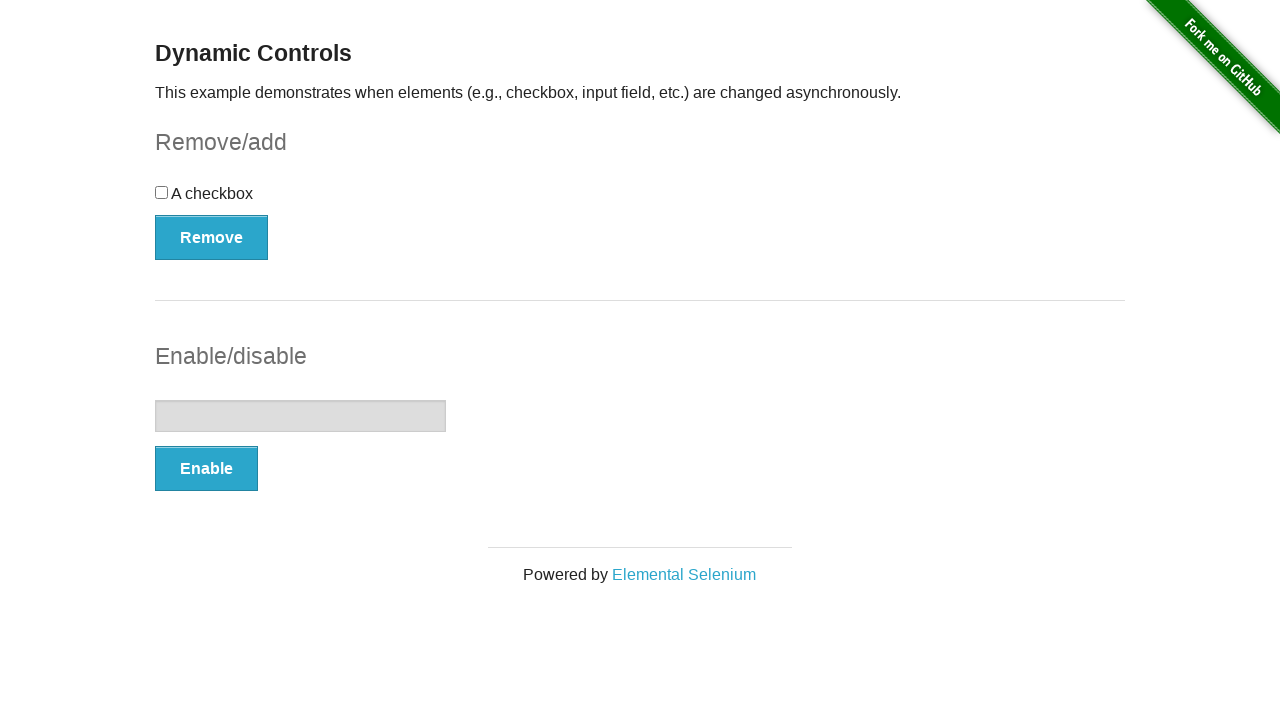

Clicked Enable button to enable the text field at (206, 469) on button:has-text('Enable')
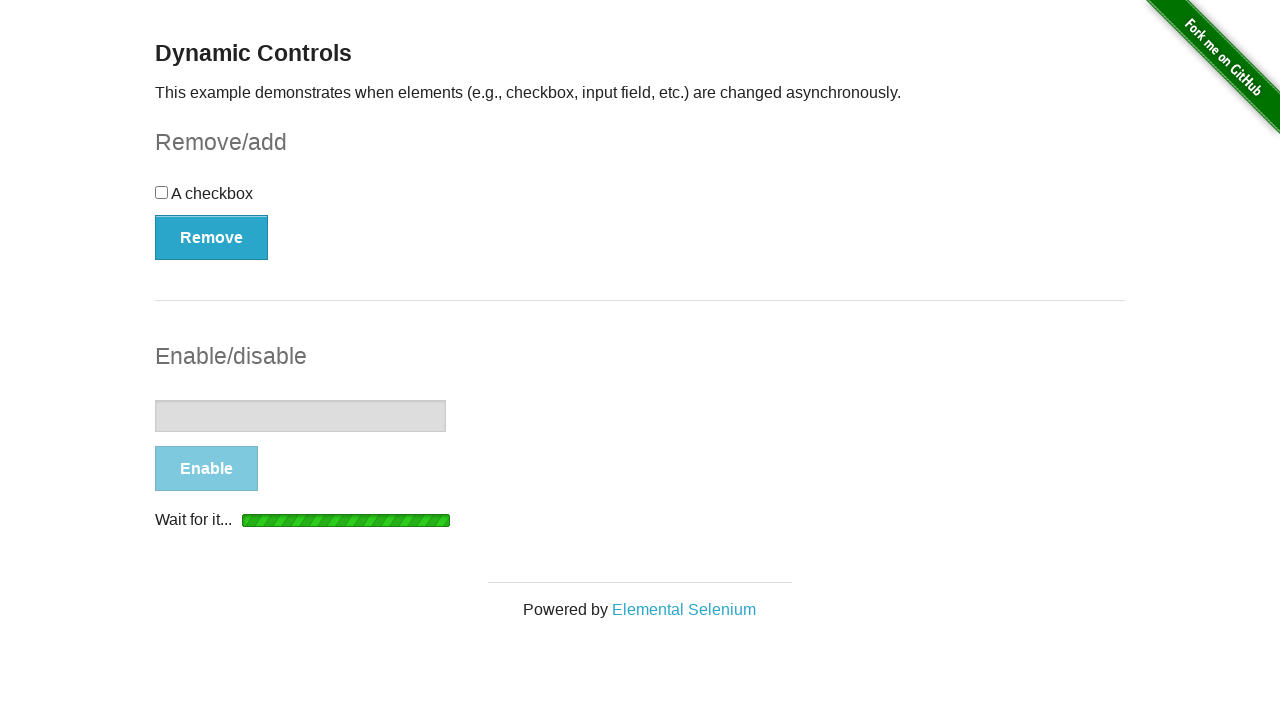

Confirmed 'It's enabled!' message appeared
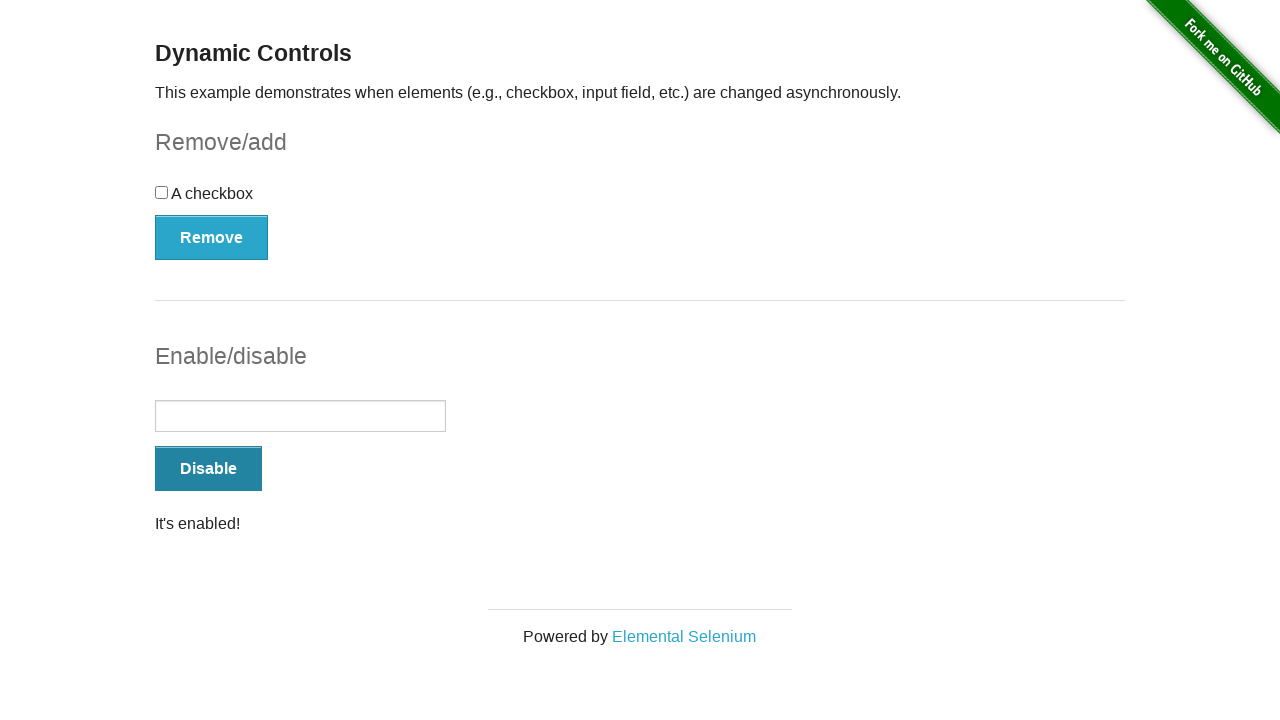

Verified text field is now enabled and visible
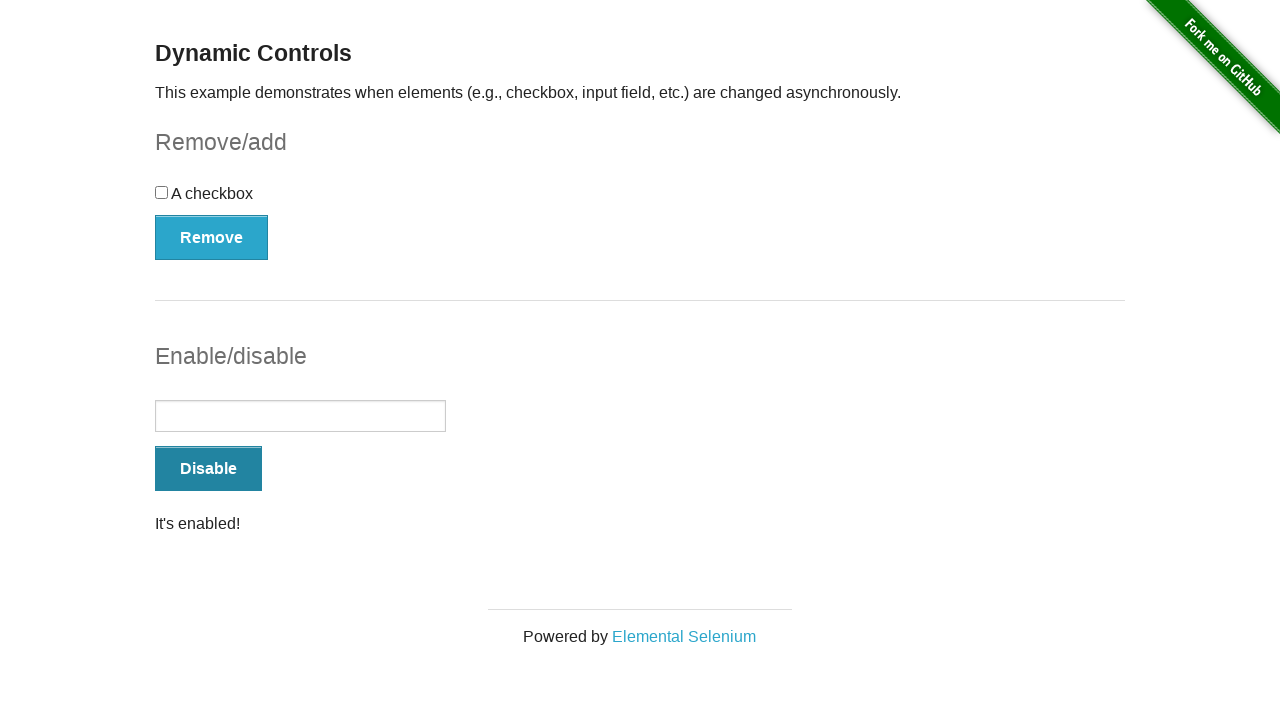

Clicked Disable button to disable the text field at (208, 469) on button:has-text('Disable')
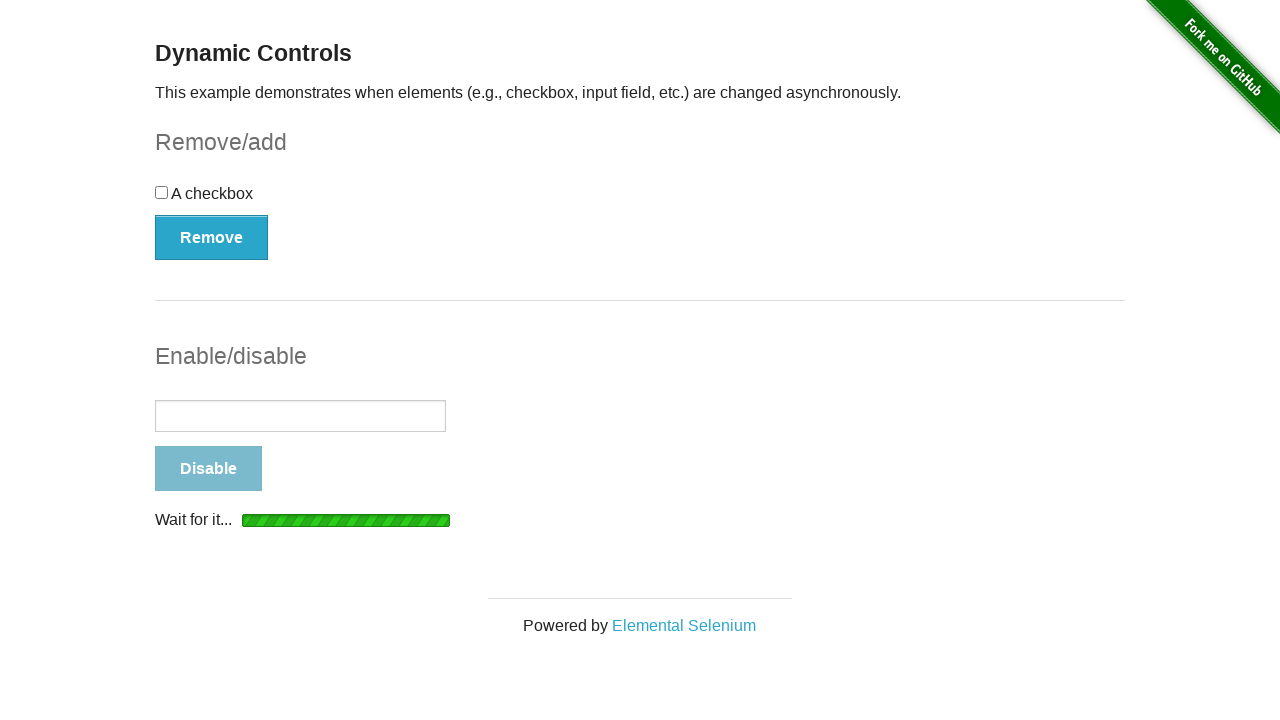

Confirmed 'It's disabled!' message appeared
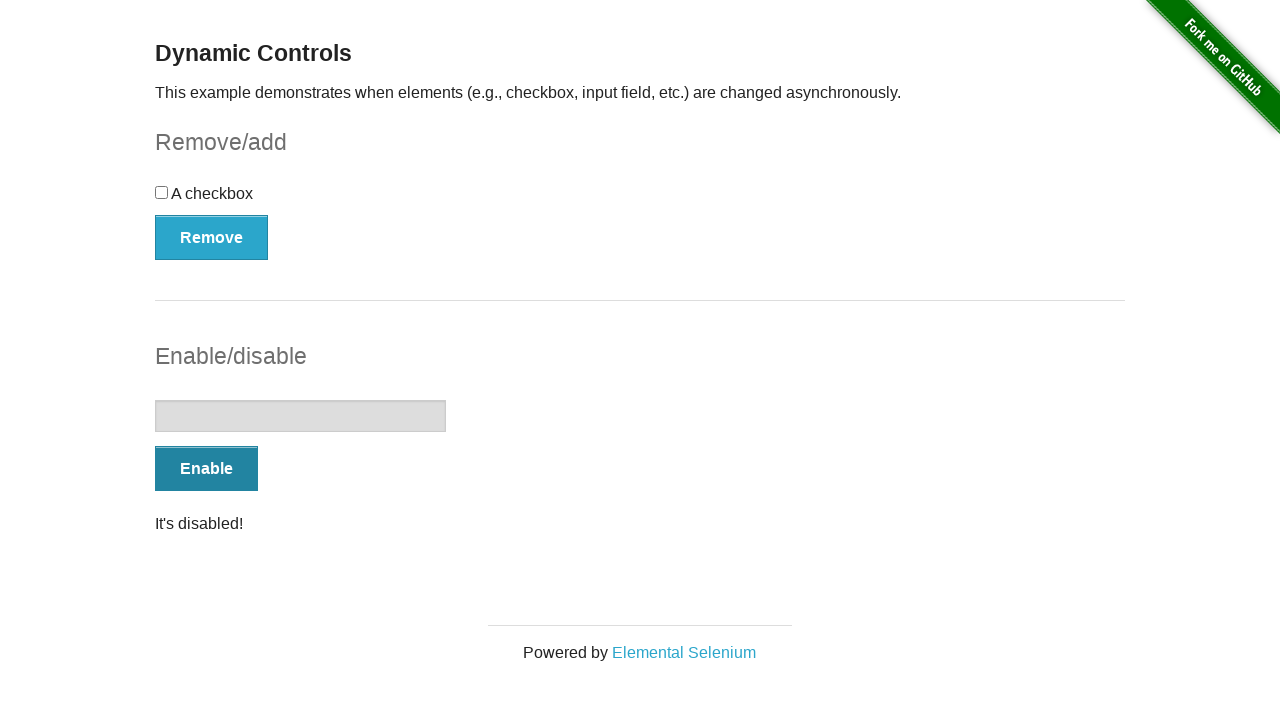

Verified text field is now disabled
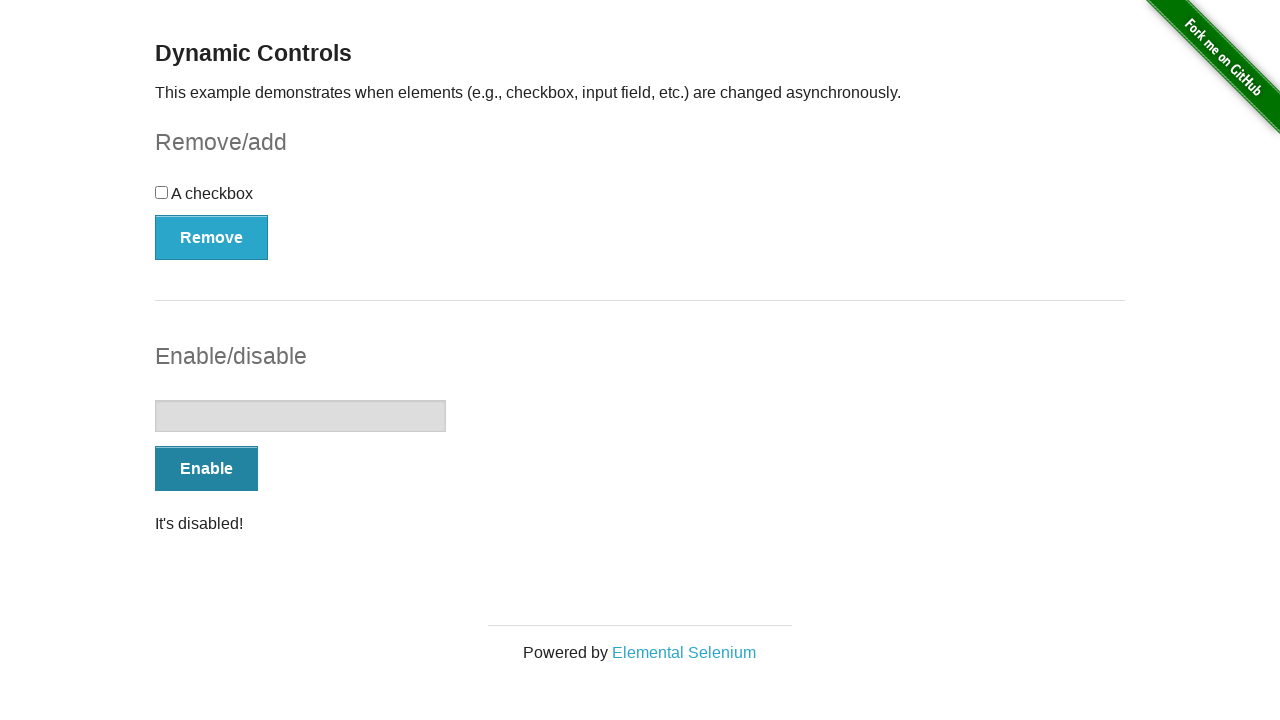

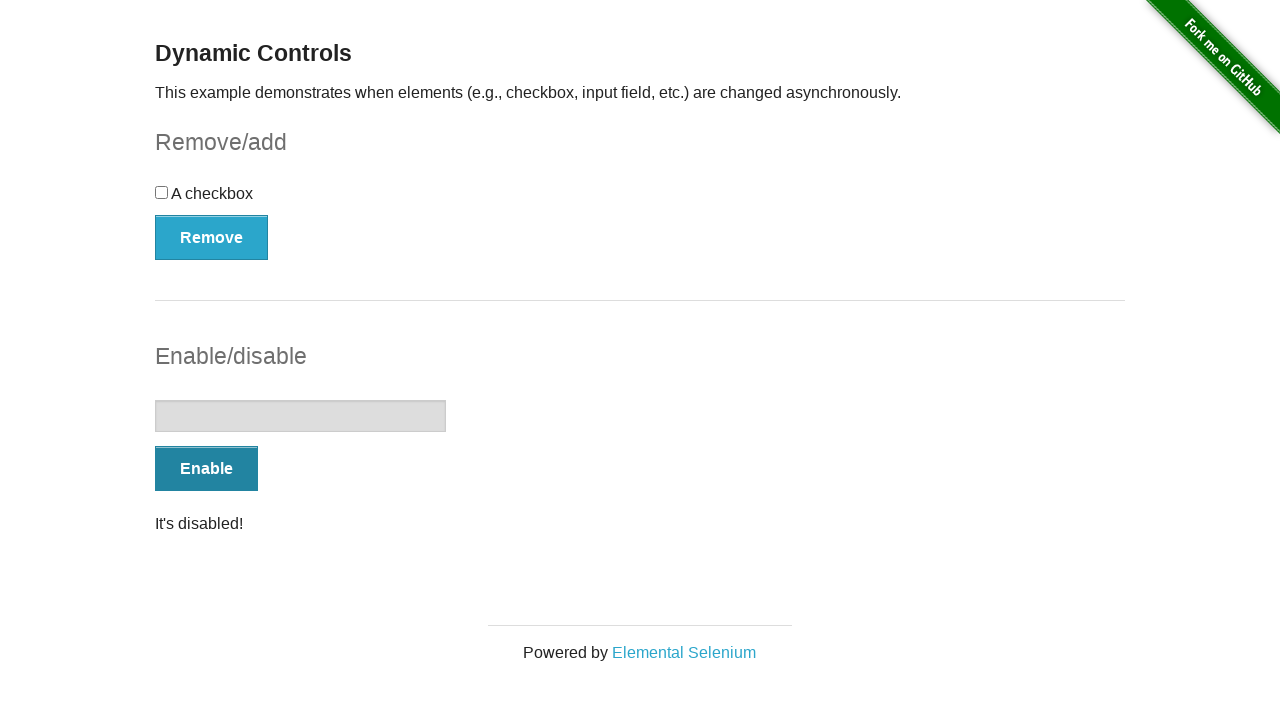